Fills text input field and clicks on a partial link text to navigate

Starting URL: https://bonigarcia.dev/selenium-webdriver-java/web-form.html

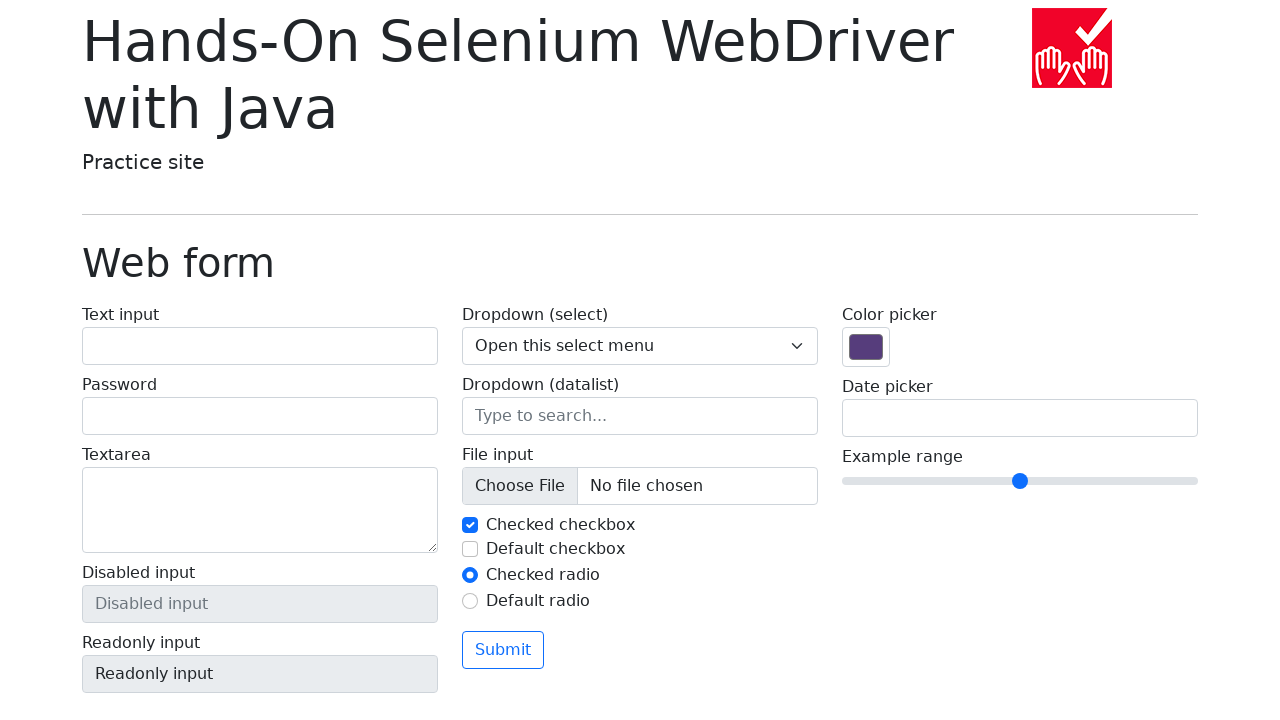

Filled text input field with 'Testing Scripts....' on #my-text-id
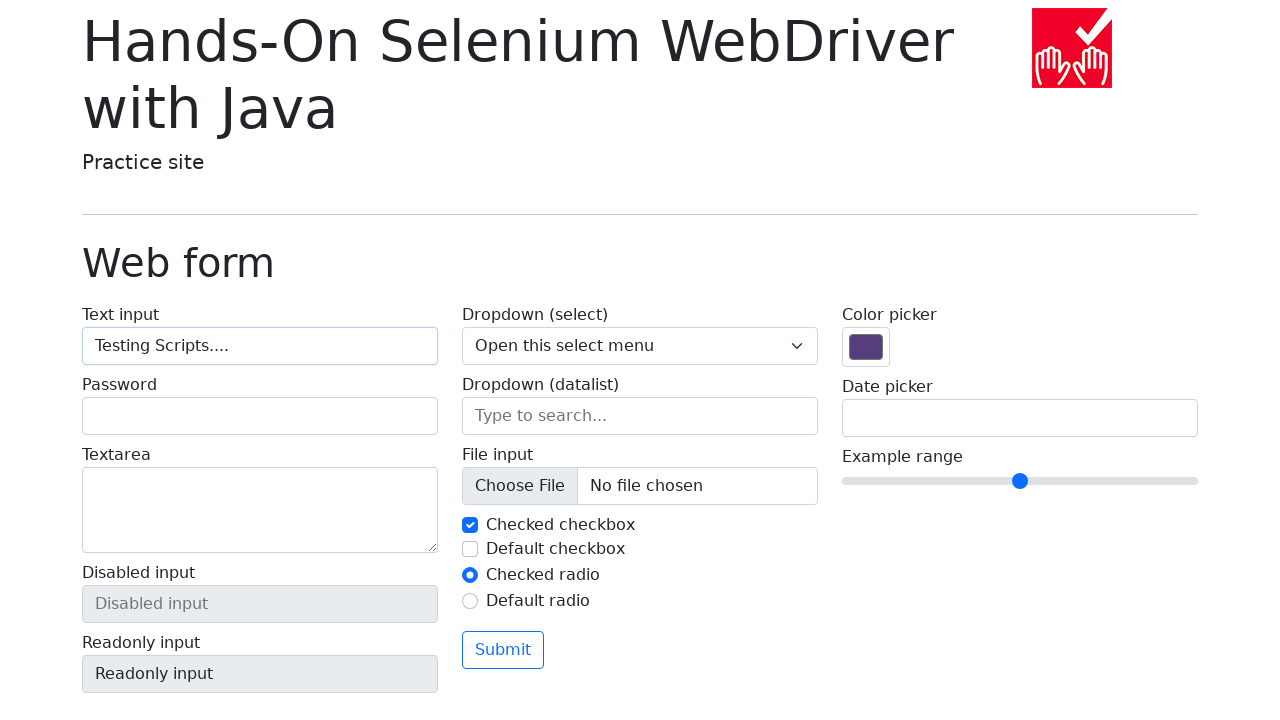

Checked if disabled input field is enabled
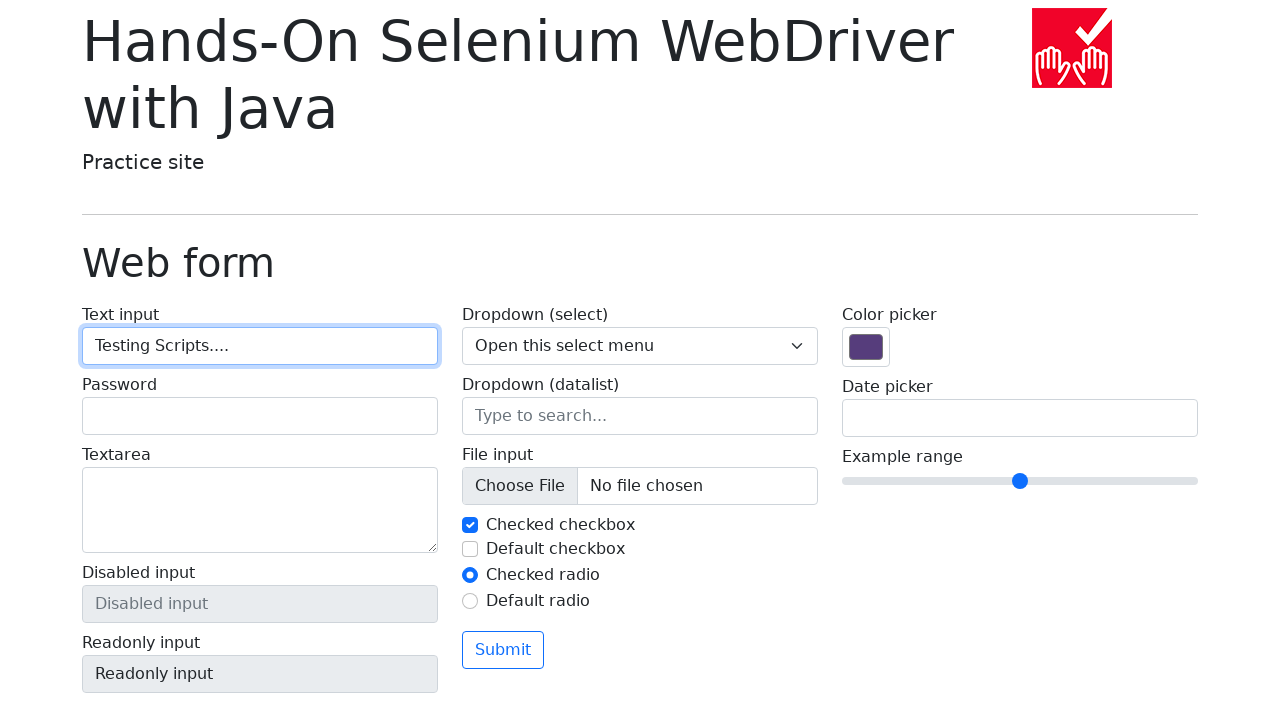

Clicked on 'Return to' link to navigate at (143, 711) on a:has-text('Return to')
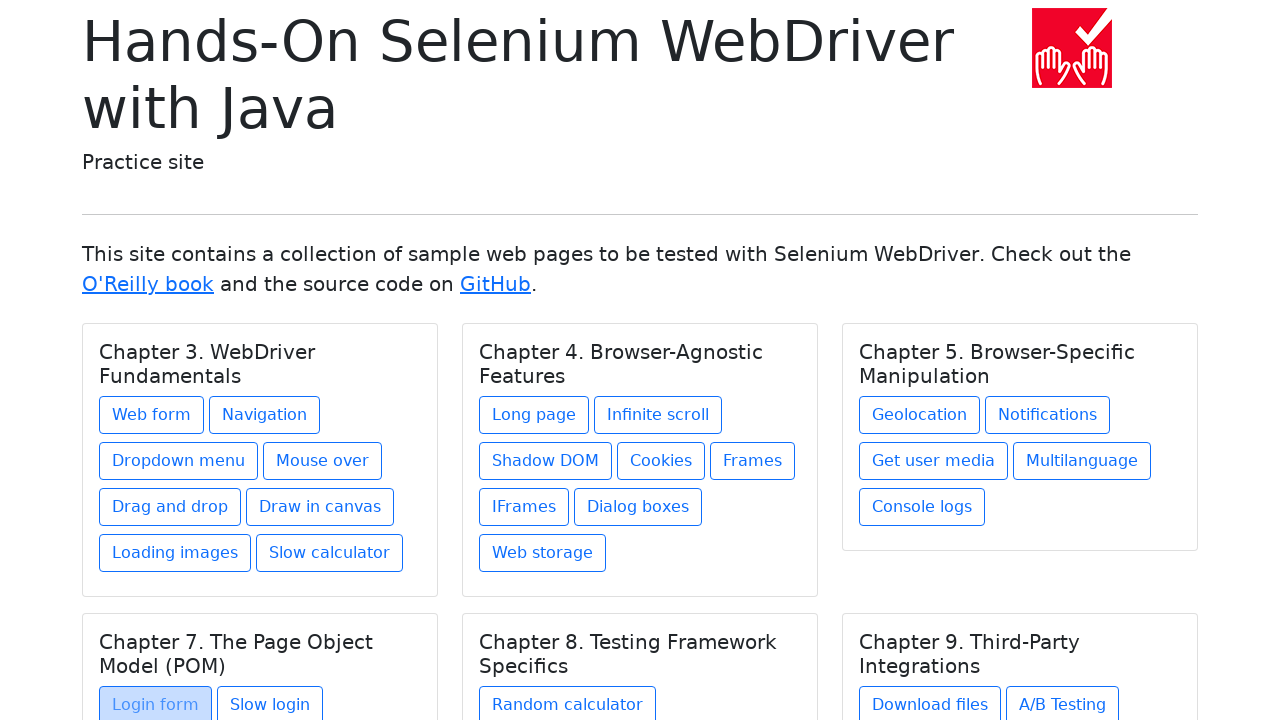

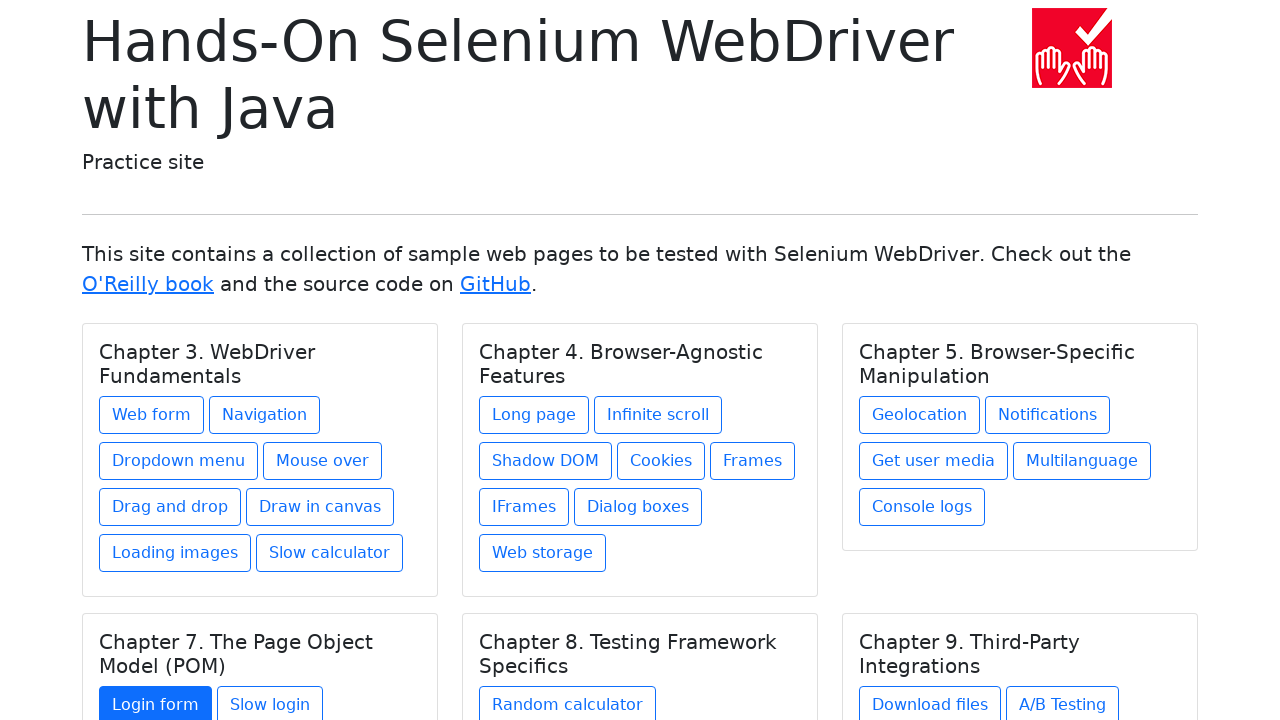